Tests a text box form by filling in full name, email, and address fields on a demo QA practice site

Starting URL: https://demoqa.com/text-box

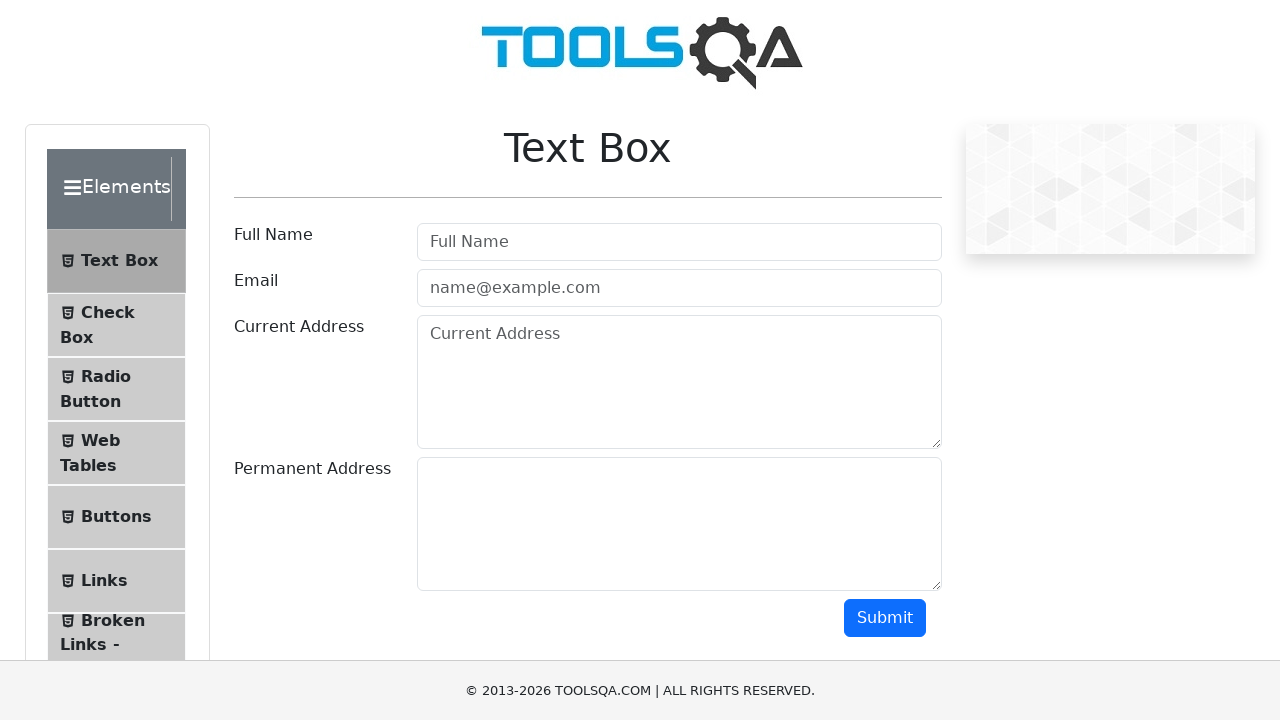

Filled full name field with 'Testing4Everyone' on xpath=//*[@id='userName']
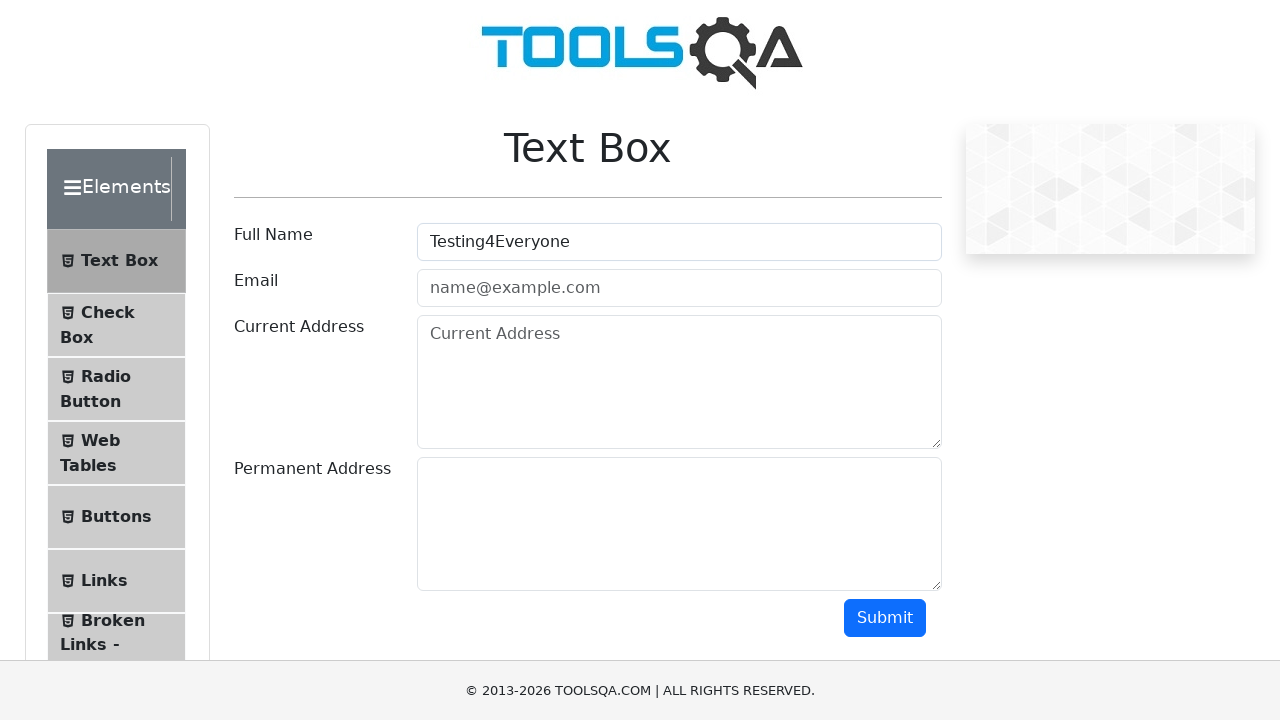

Filled email field with 'testing4everyone@gmail.com' on xpath=//input[@id='userEmail']
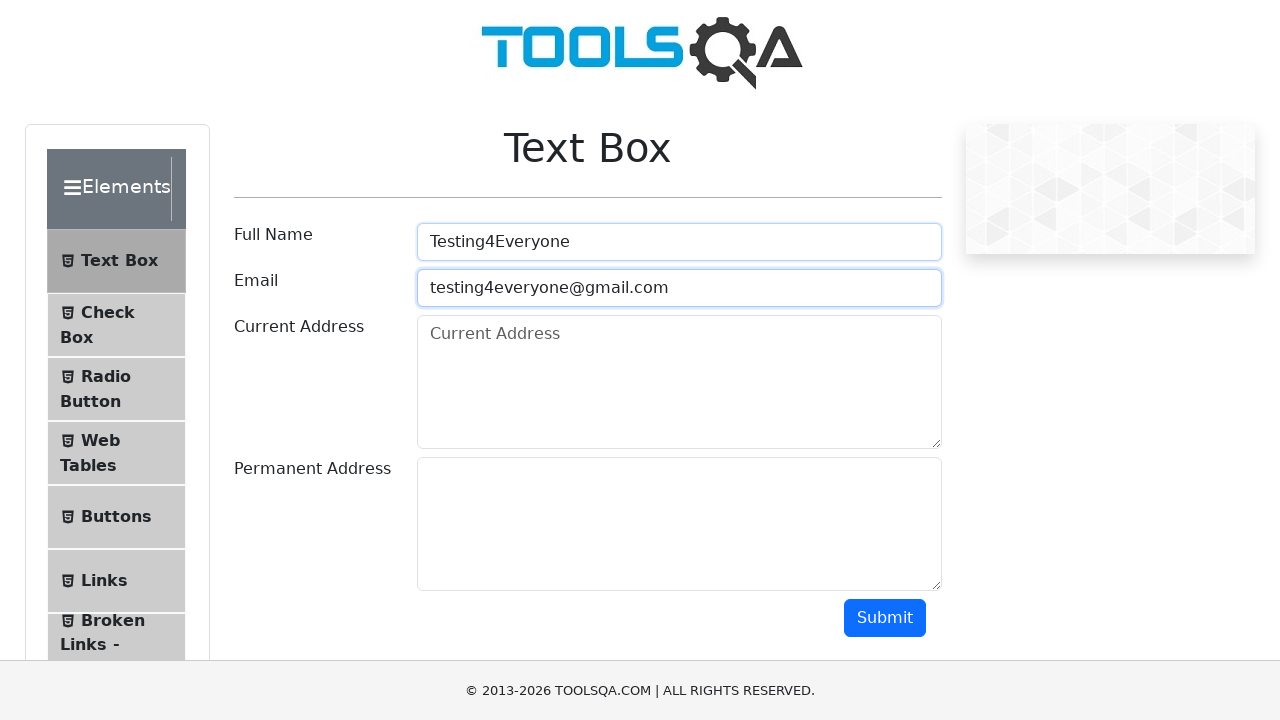

Filled address field with '123 ABC, Block Z, Amazon Building, A City' on xpath=//textarea[@id='currentAddress']
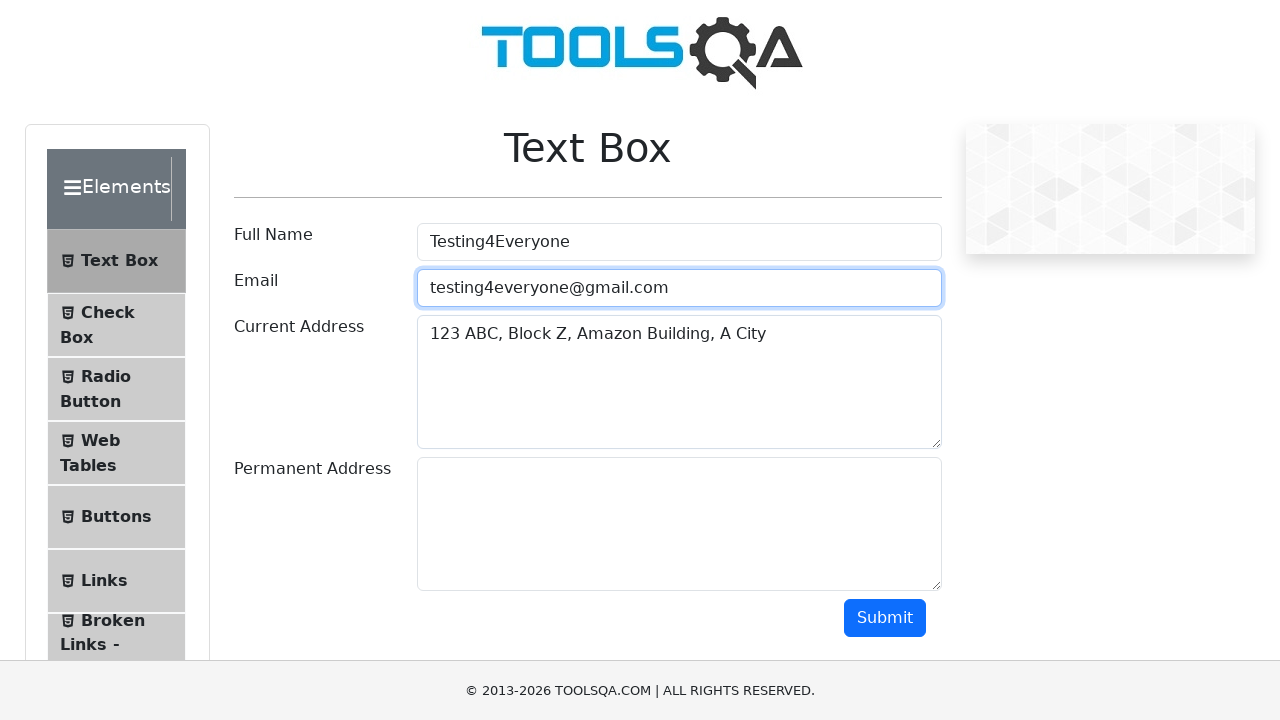

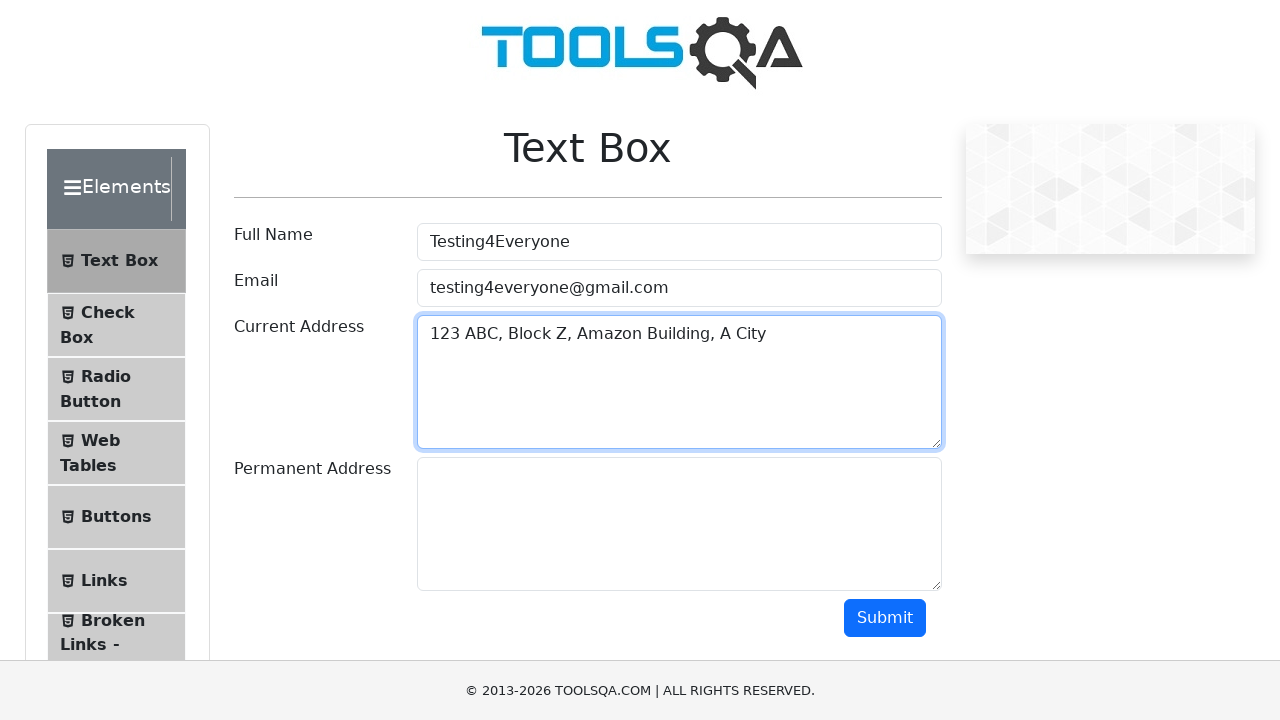